Tests the home page arrivals functionality by clicking on Shop menu, navigating to Home, clicking on a Selenium Ruby book image, and verifying the description and reviews sections are accessible

Starting URL: http://practice.automationtesting.in/

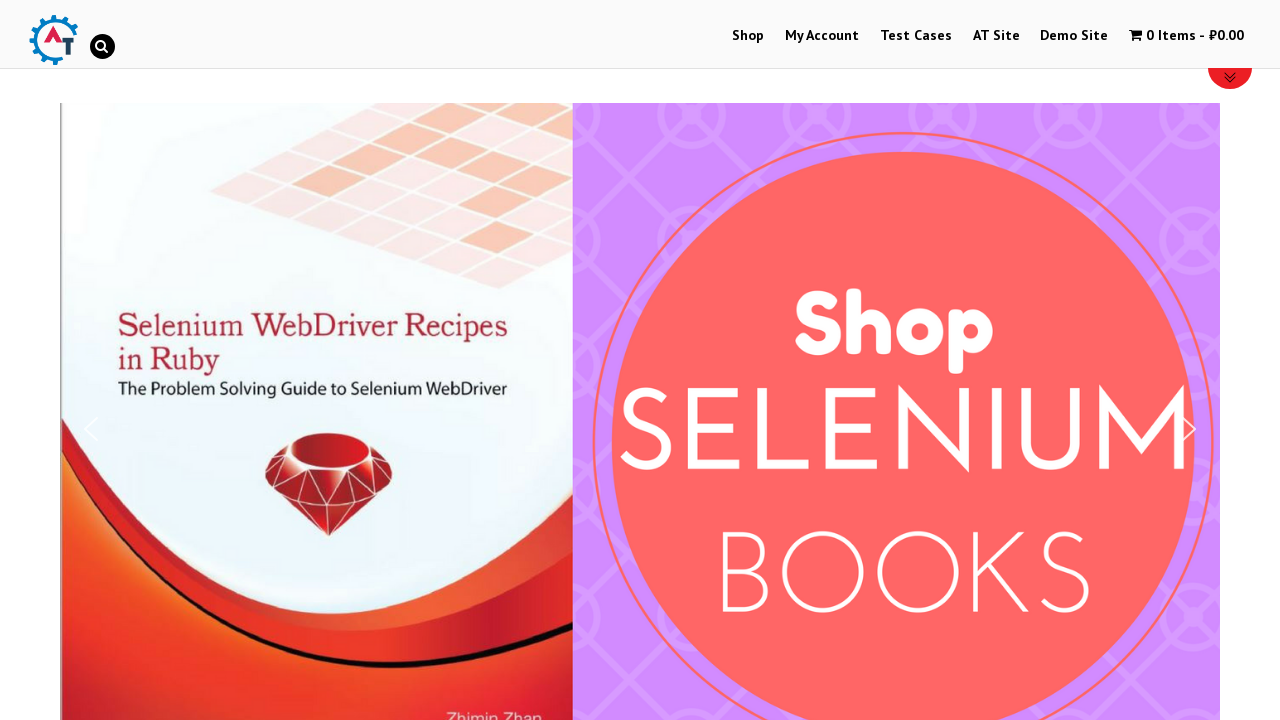

Clicked on Shop menu at (748, 36) on text=Shop
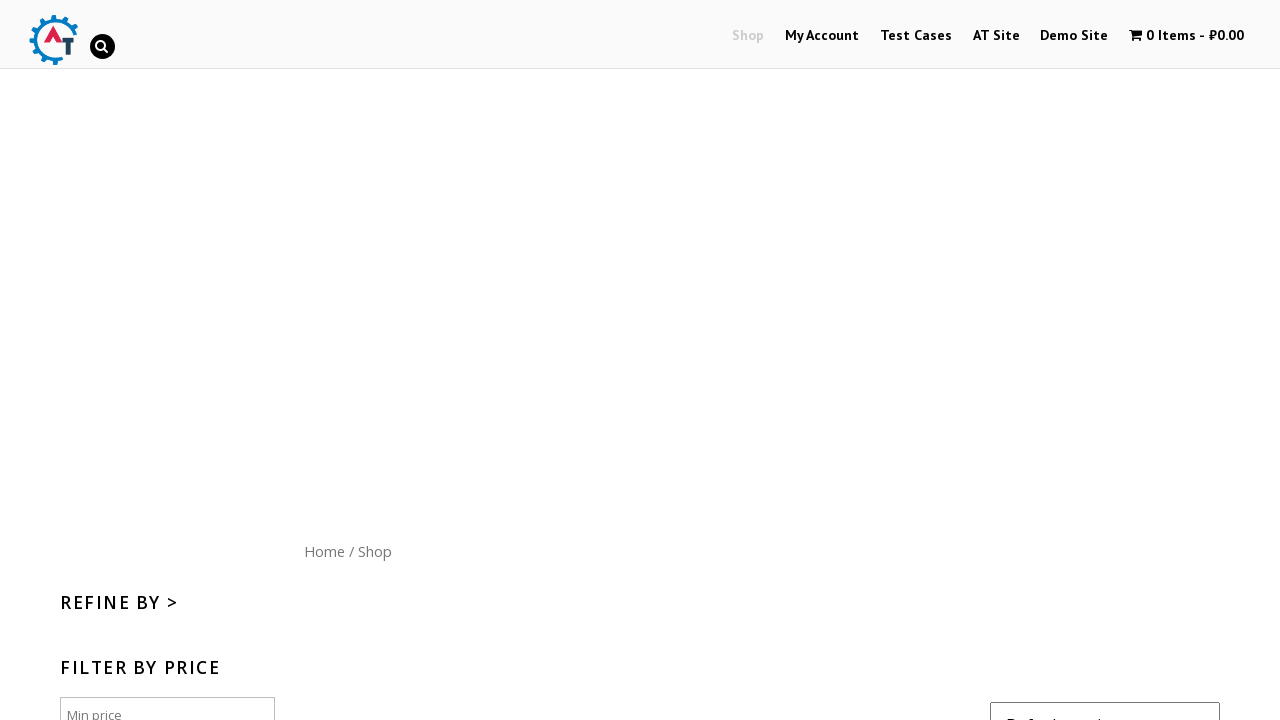

Clicked on Home menu button at (324, 551) on text=Home
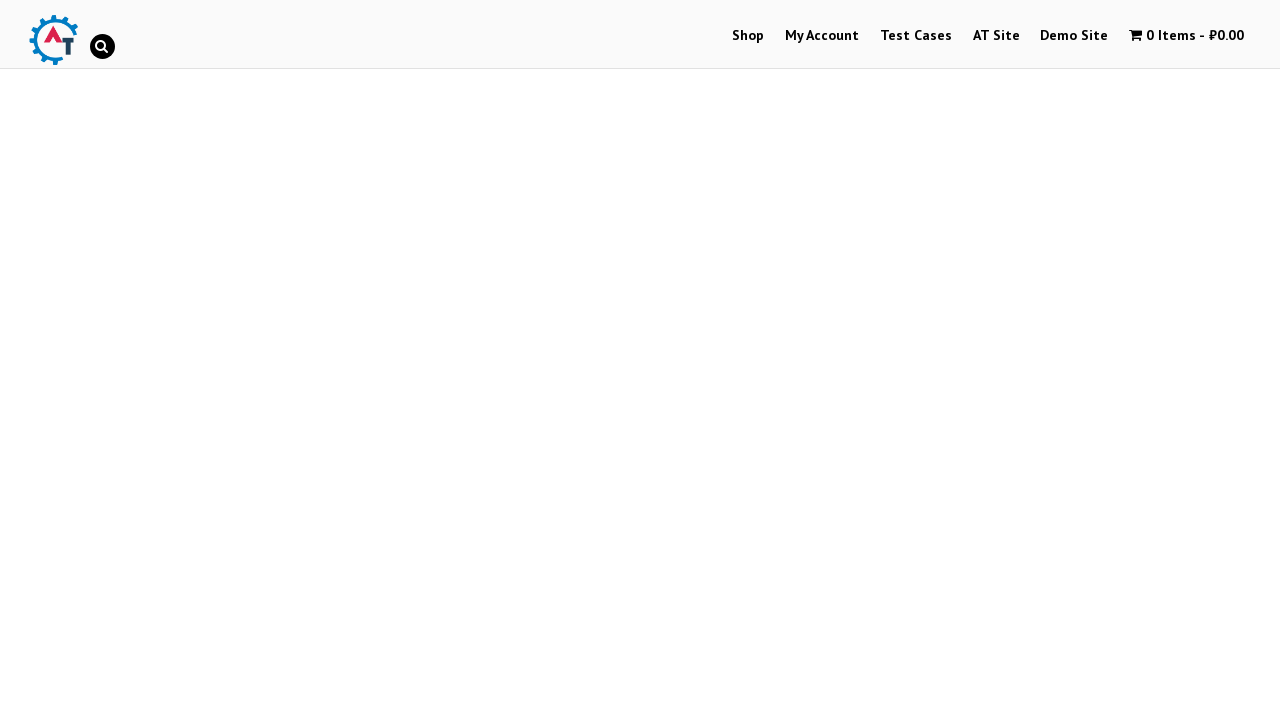

Arrivals loaded and Selenium Ruby book image is visible
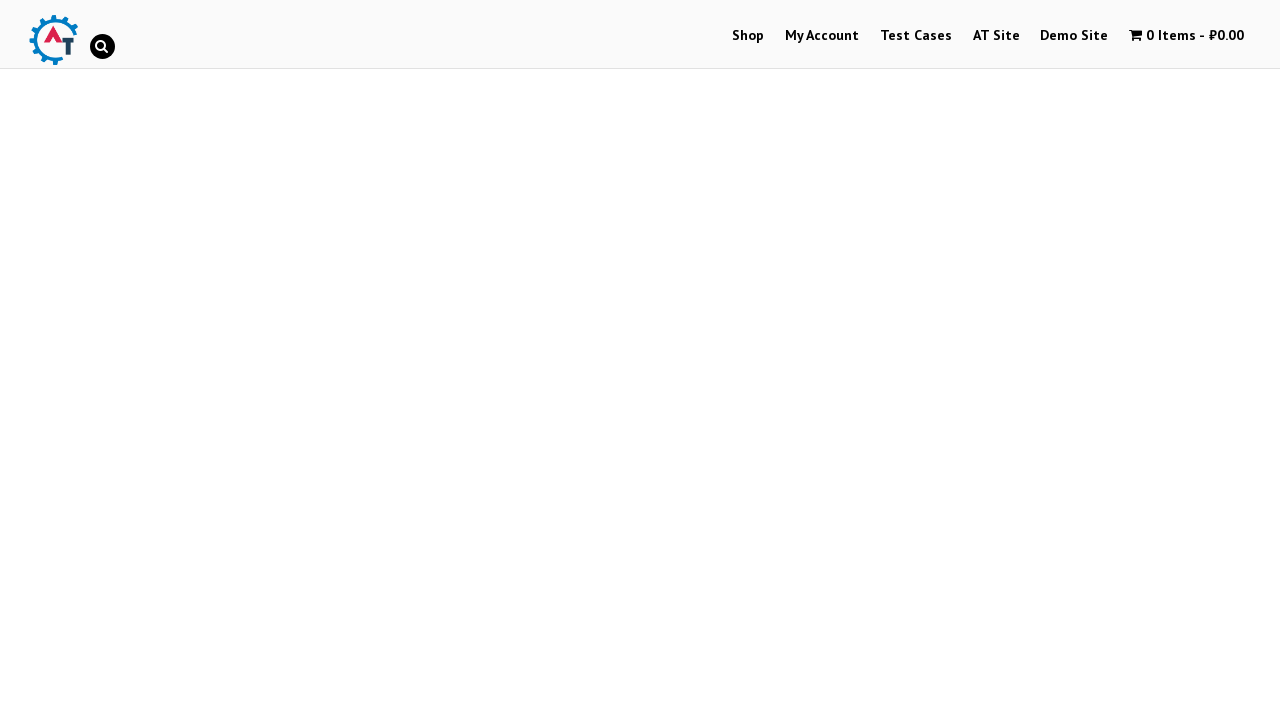

Clicked on Selenium Ruby book image at (241, 361) on img[title='Selenium Ruby']
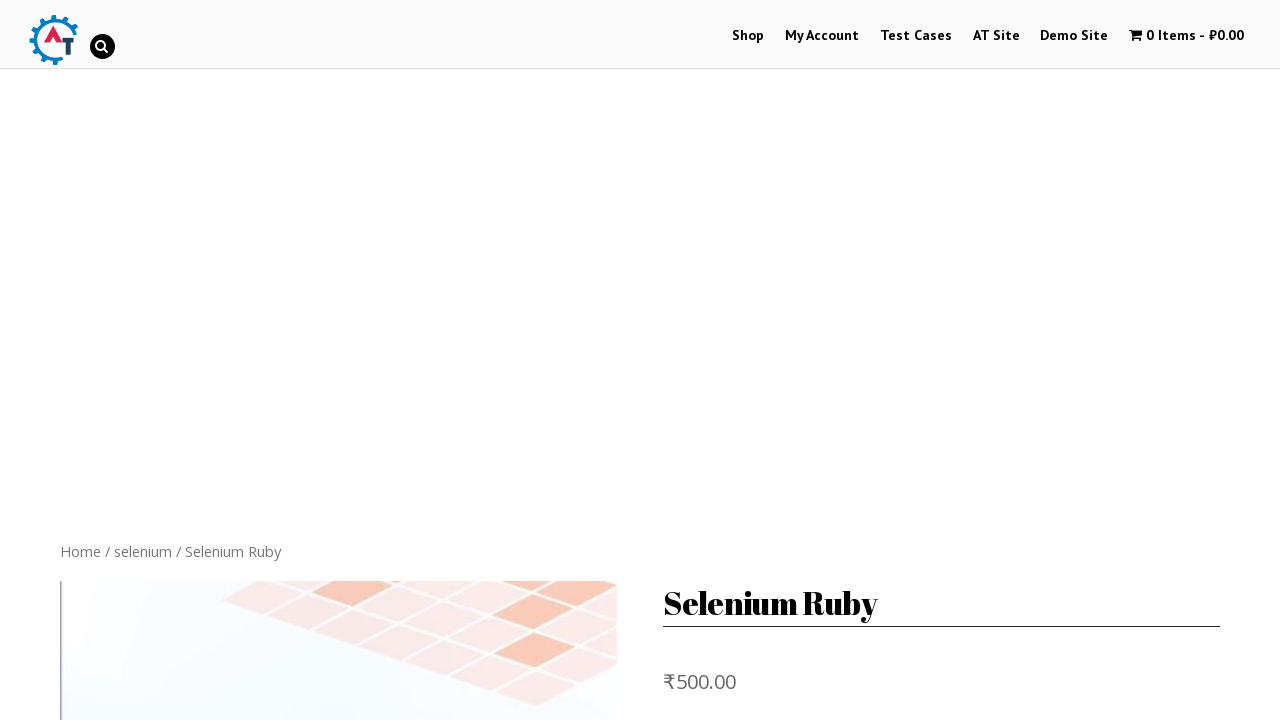

Clicked on Description tab at (144, 360) on a:text('Description')
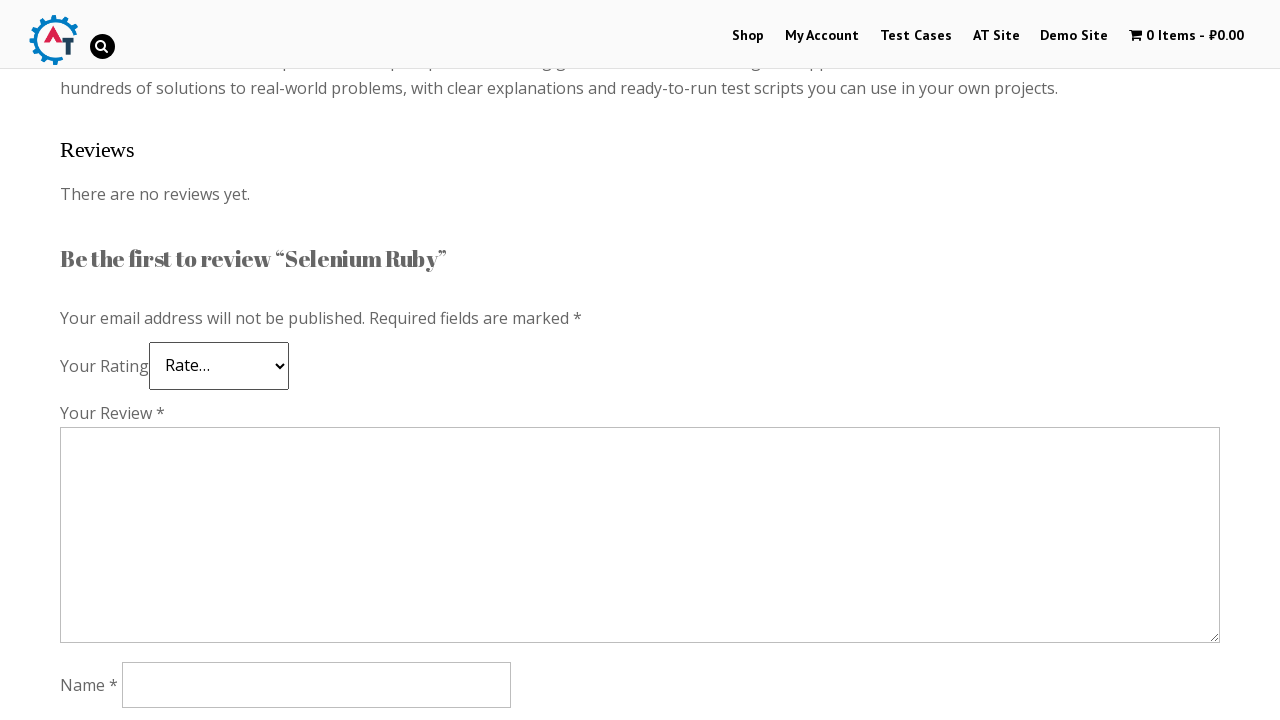

Description content loaded and is accessible
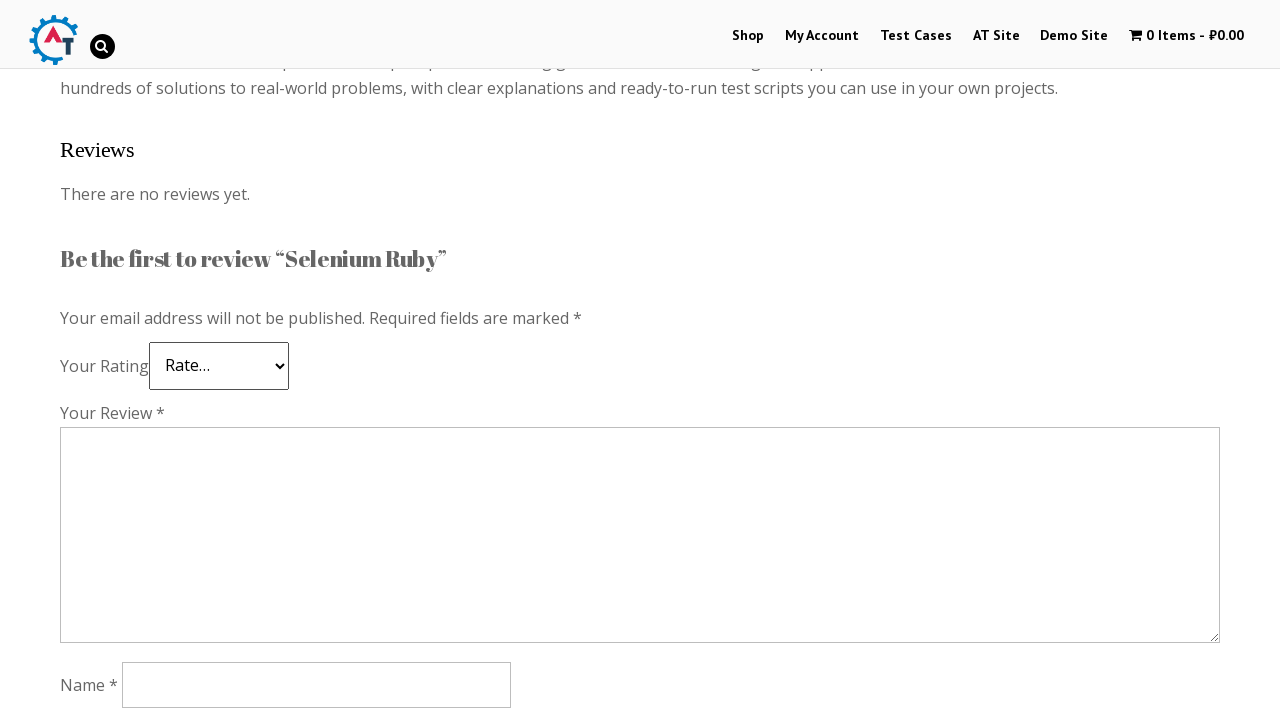

Clicked on Reviews tab at (309, 360) on a:text('Reviews (0)')
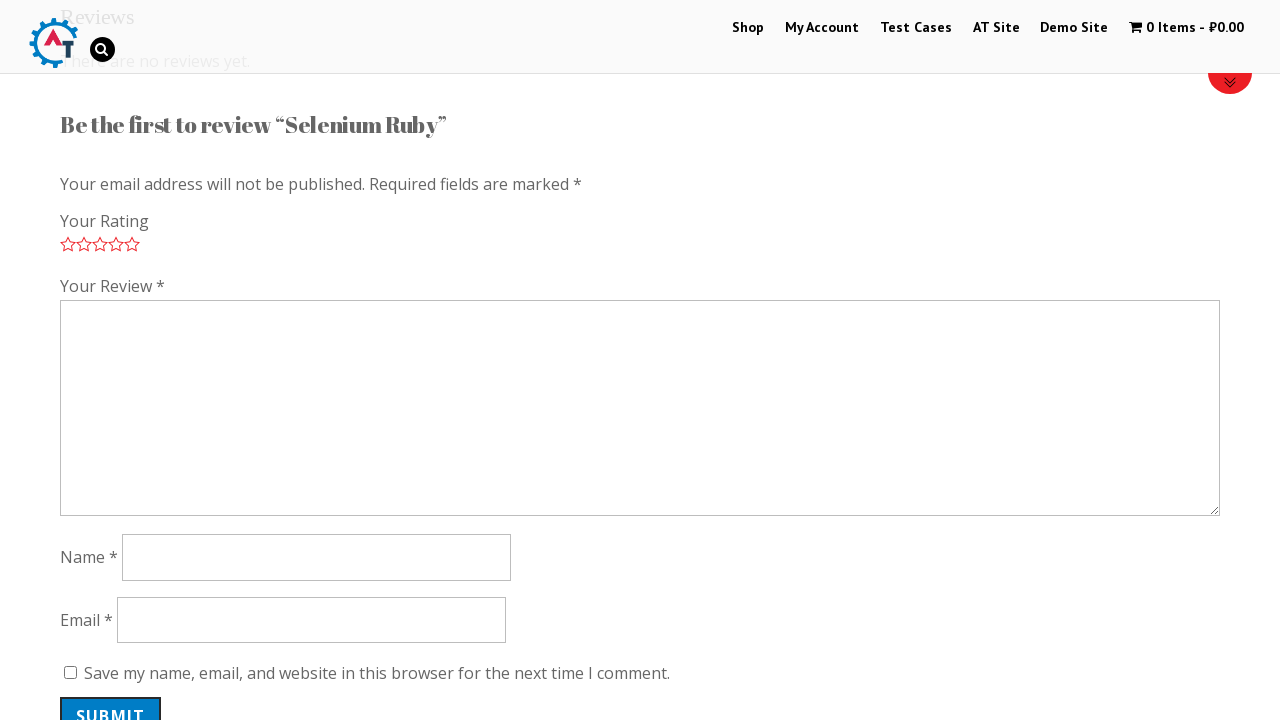

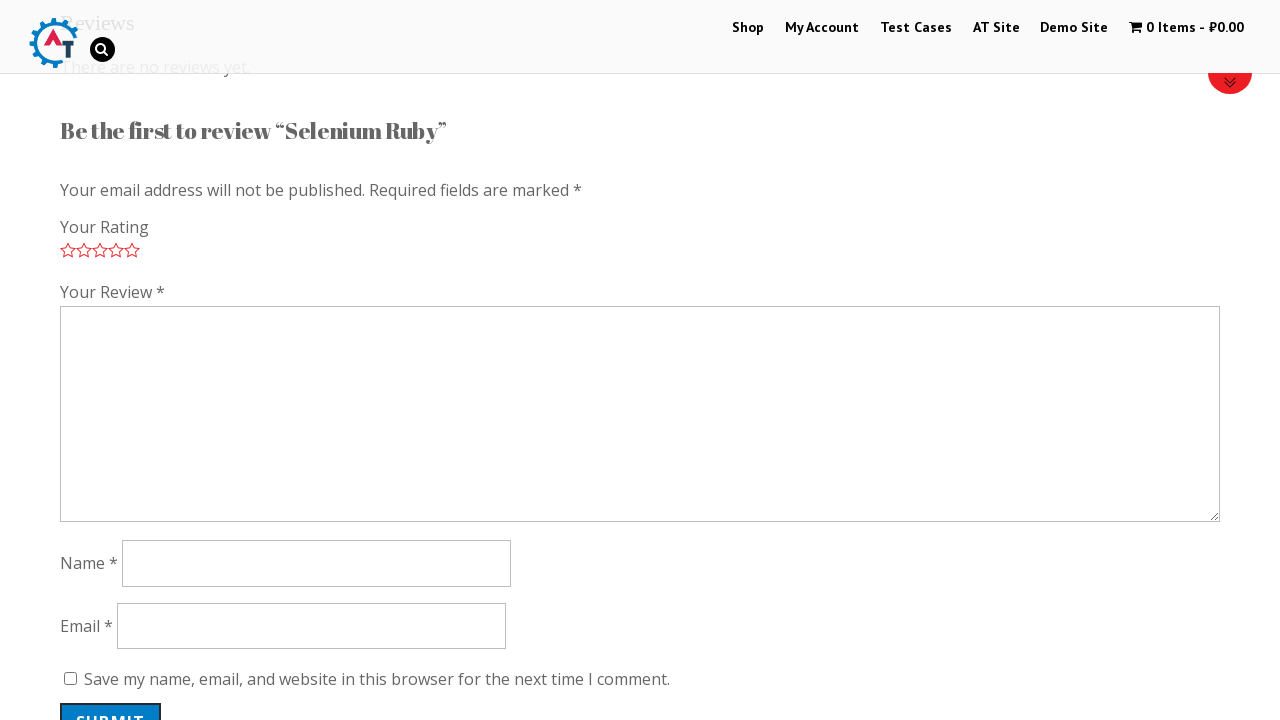